Tests the Add/Remove Elements functionality by clicking the Add Element button twice, verifying the Delete button appears, clicking Delete, and verifying the page heading is visible

Starting URL: https://the-internet.herokuapp.com/add_remove_elements/

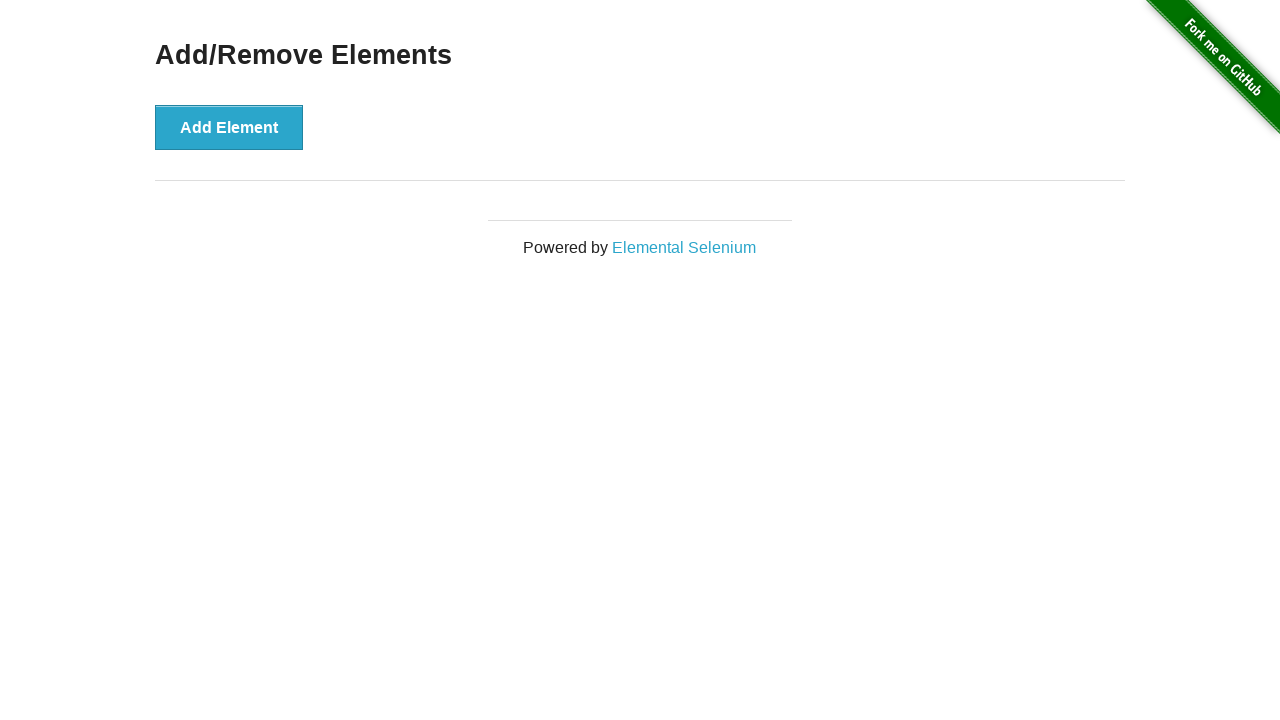

Clicked Add Element button (first time) at (229, 127) on xpath=//*[@onclick='addElement()']
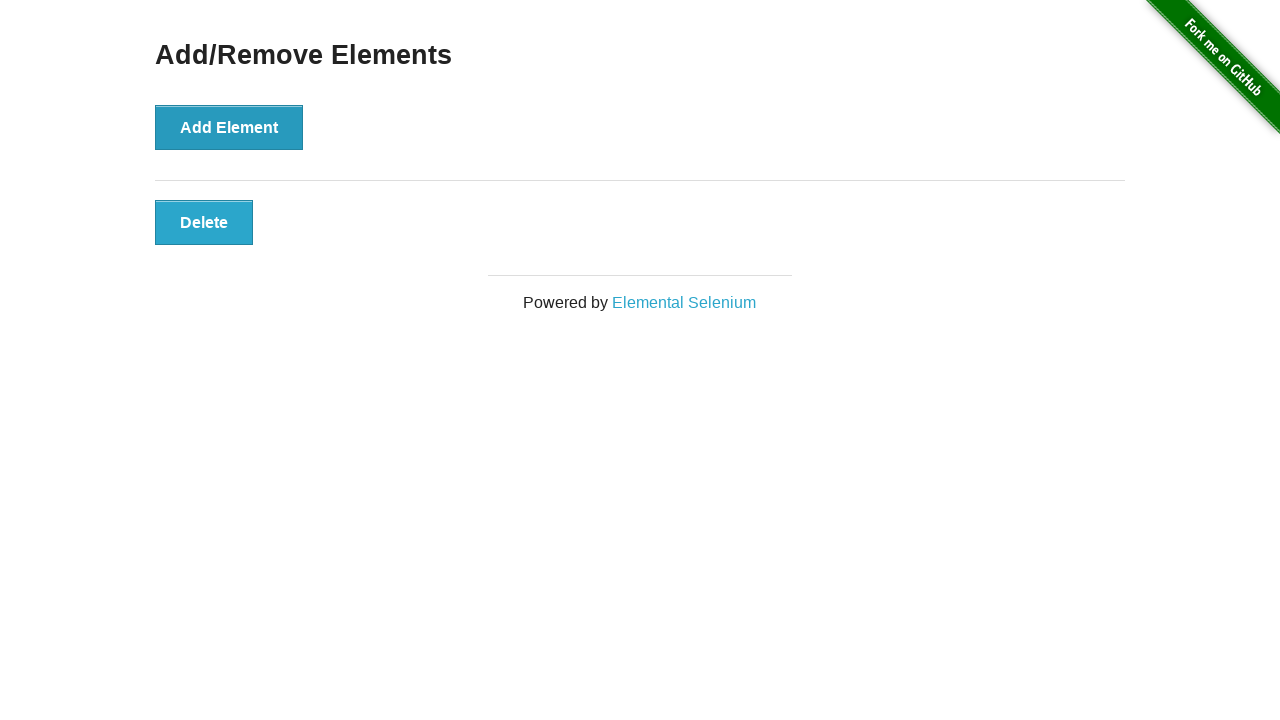

Clicked Add Element button (second time) at (229, 127) on text=Add Element
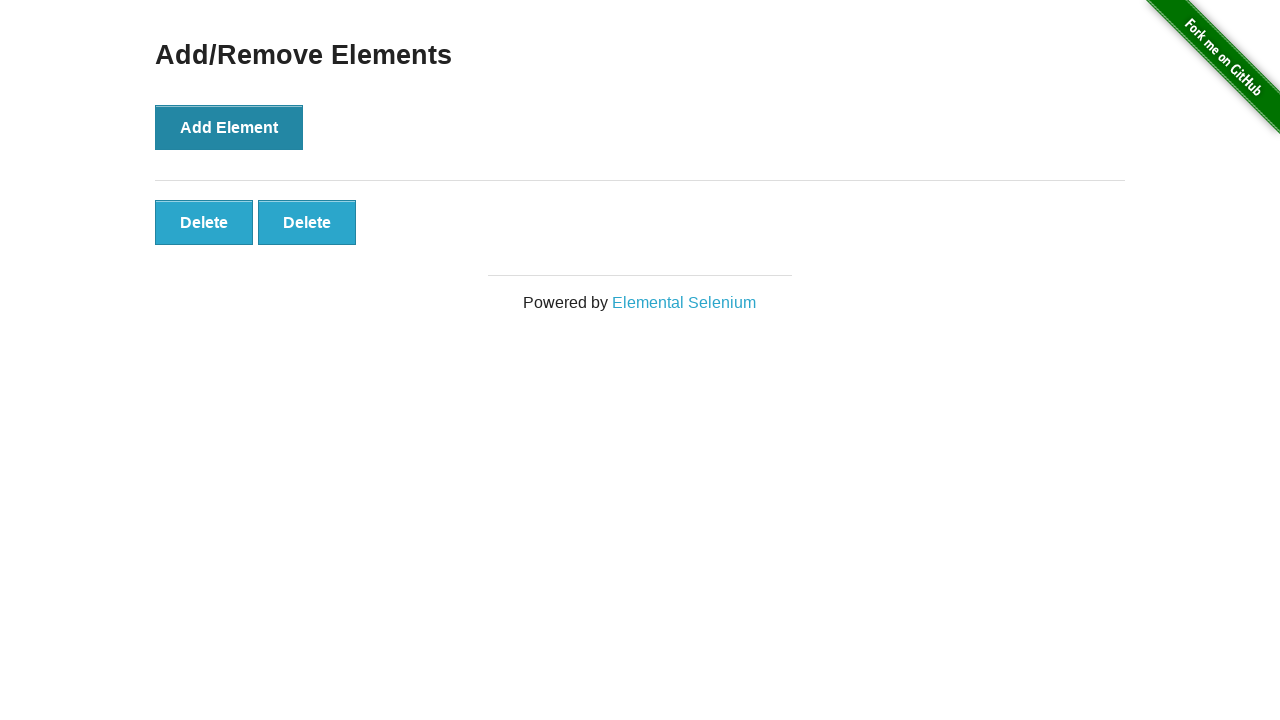

Located Delete button element
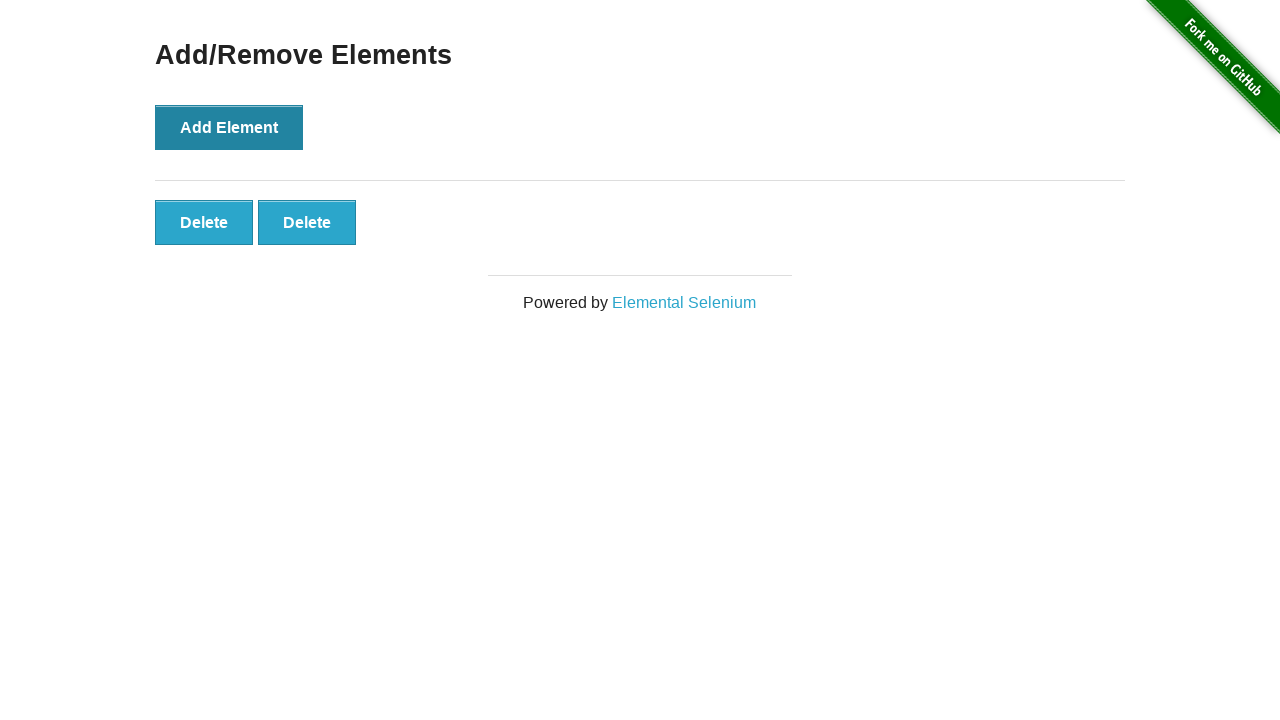

Verified Delete button is visible
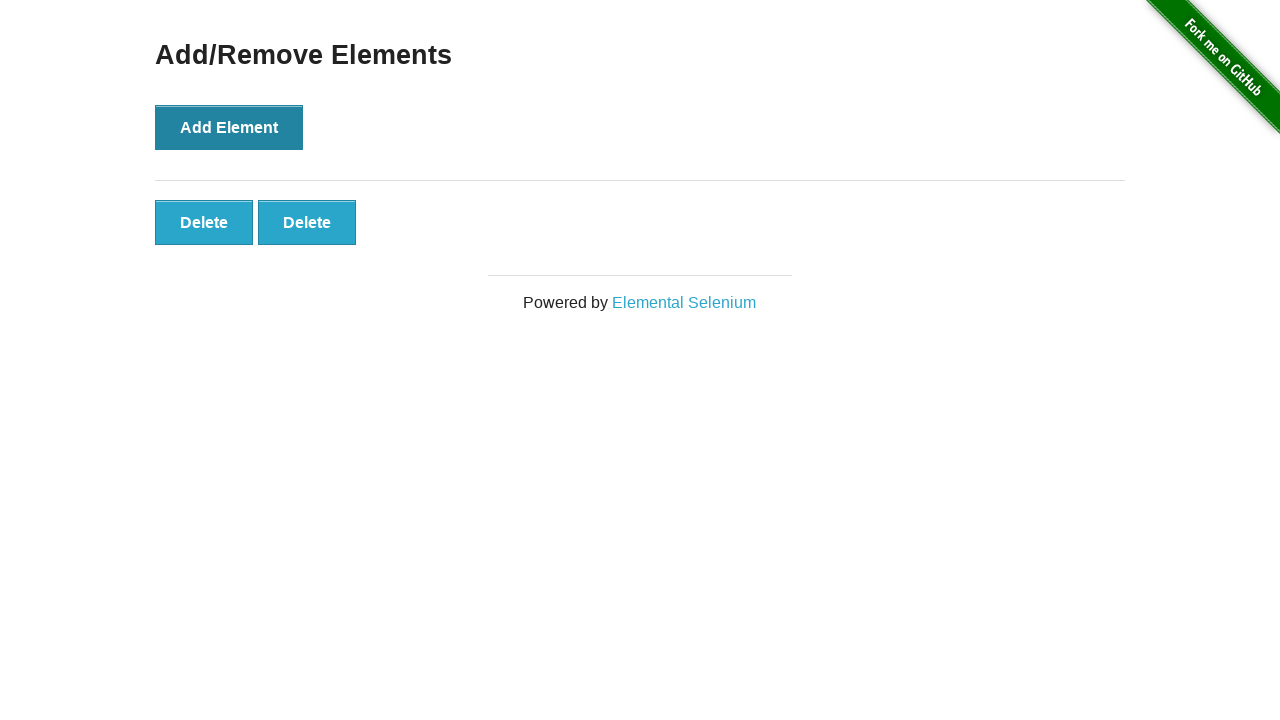

Clicked Delete button at (204, 222) on xpath=//*[@onclick='deleteElement()'] >> nth=0
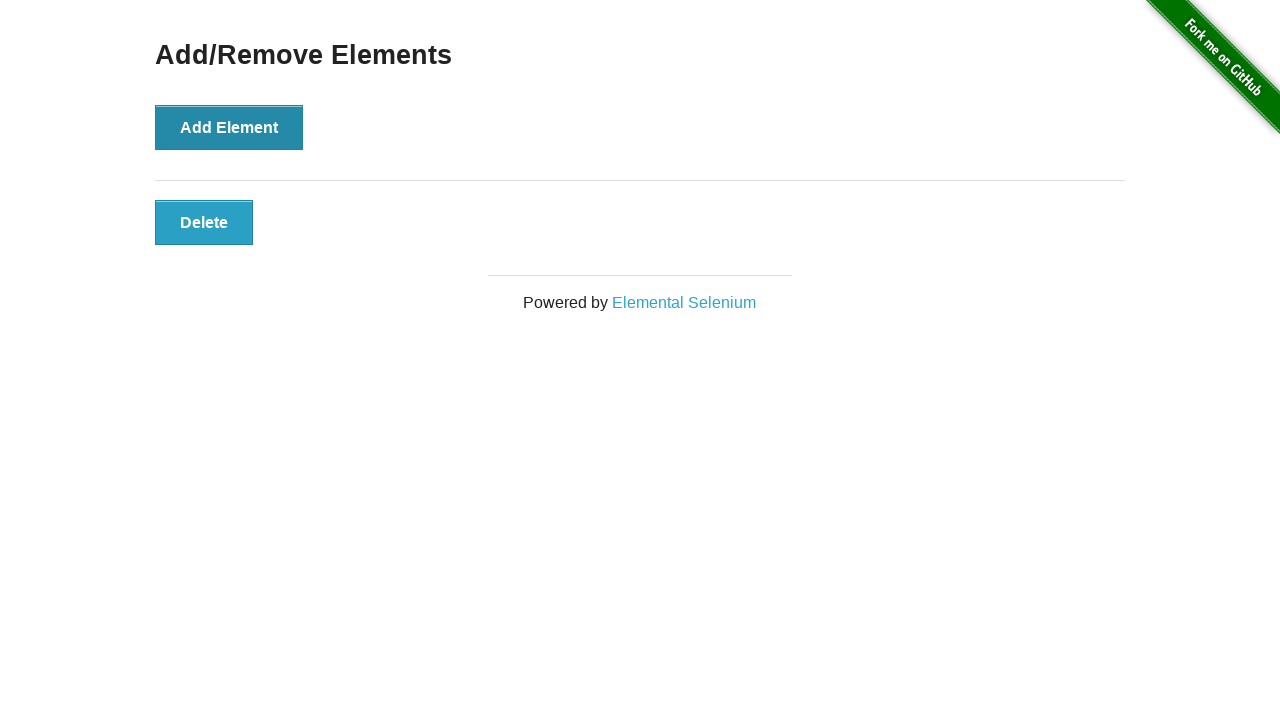

Located page heading element
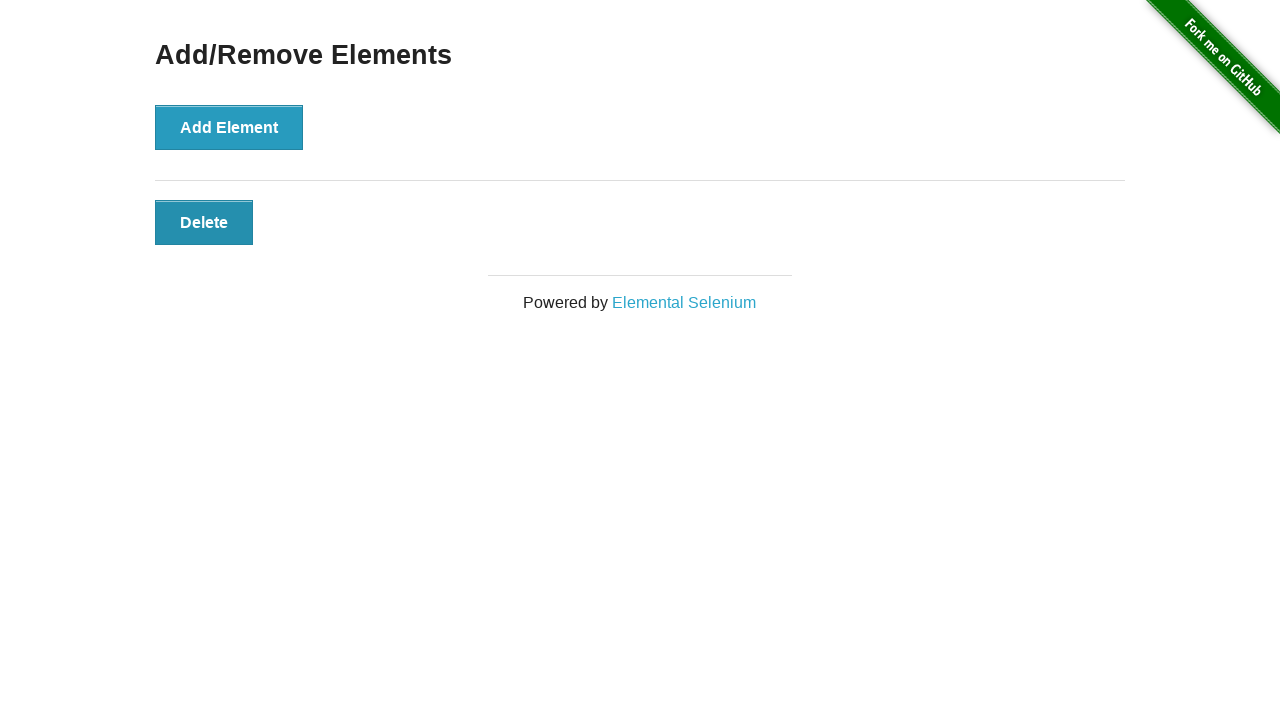

Verified Add/Remove Elements heading is visible
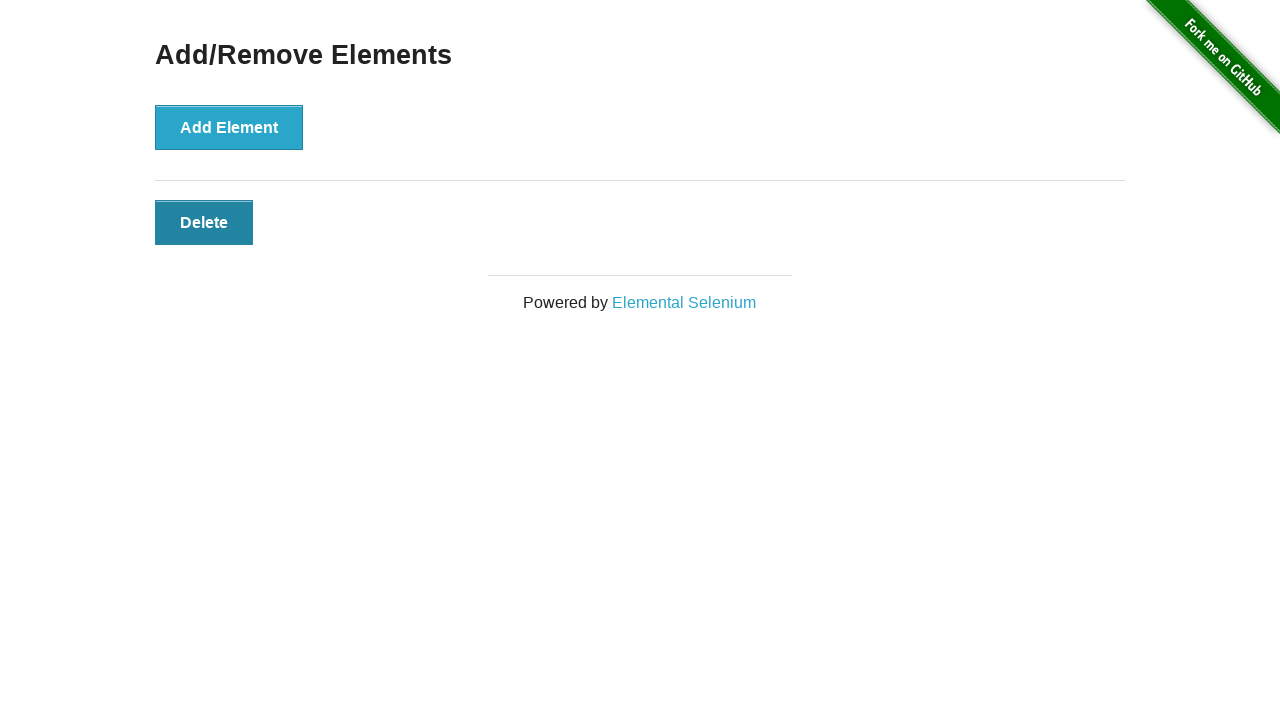

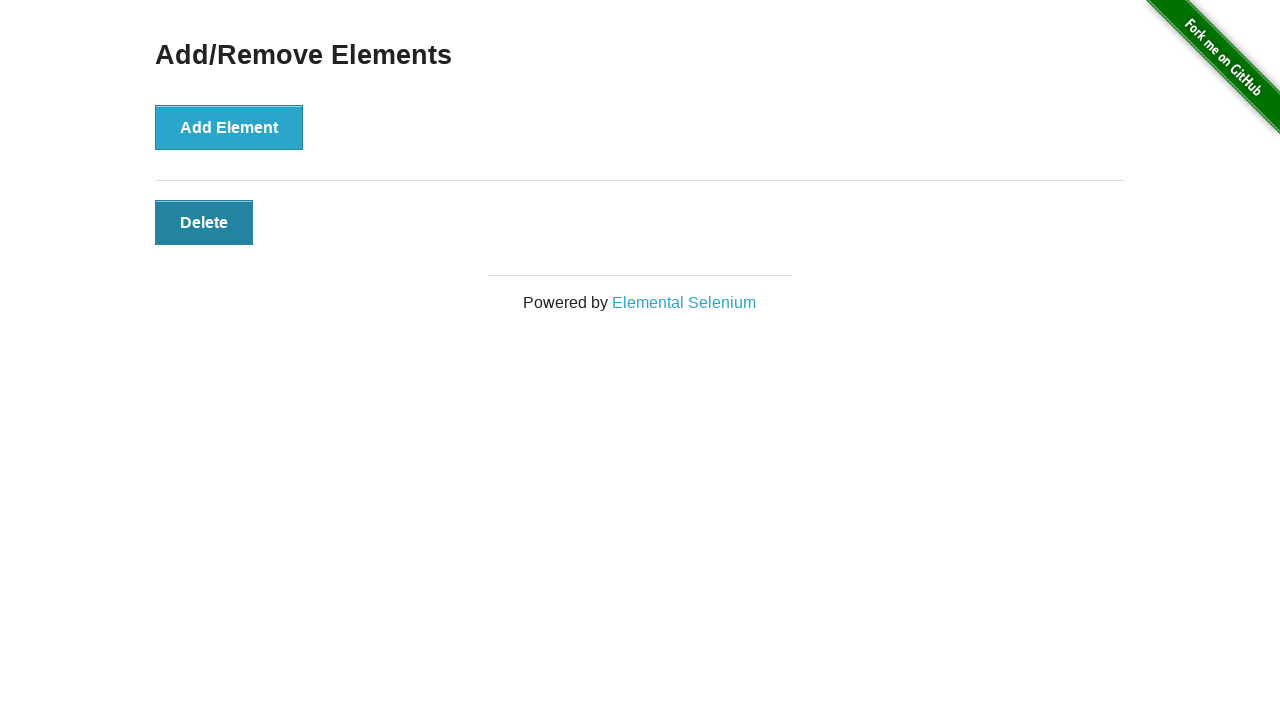